Fills in the first name field on a registration form

Starting URL: http://demo.automationtesting.in/Register.html

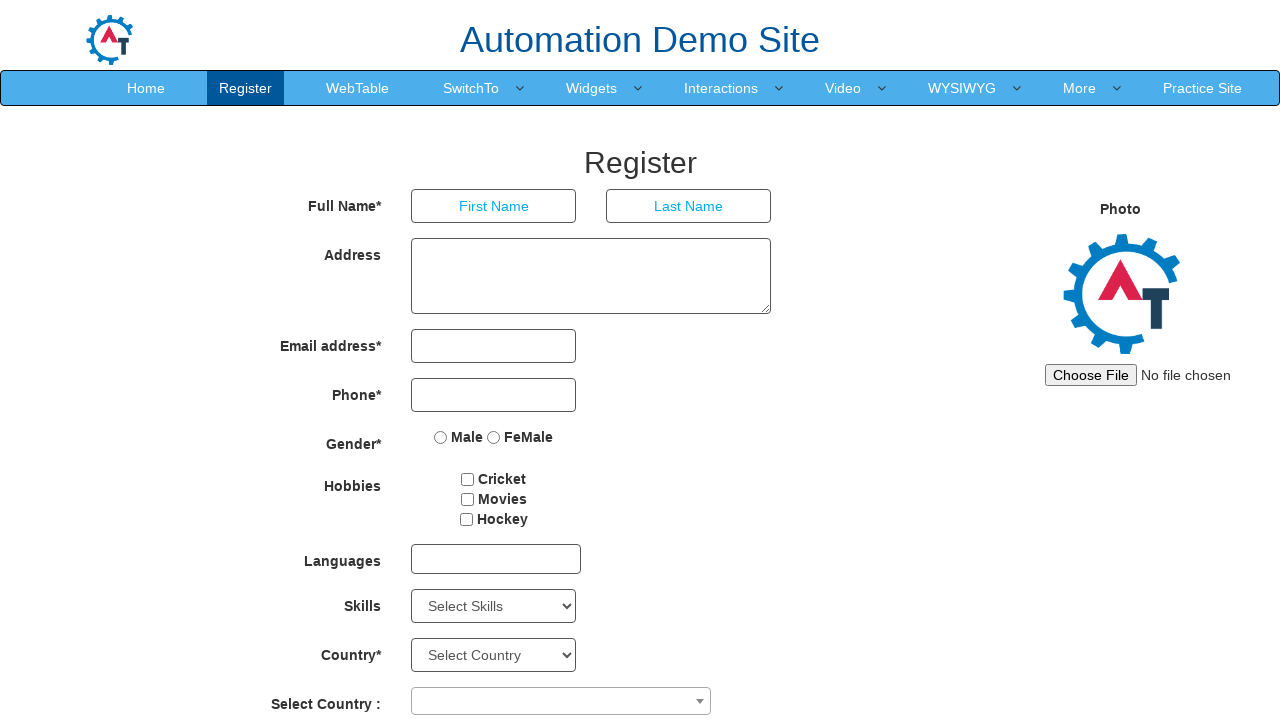

Filled first name field with 'Ram' on registration form on //input[@placeholder='First Name']
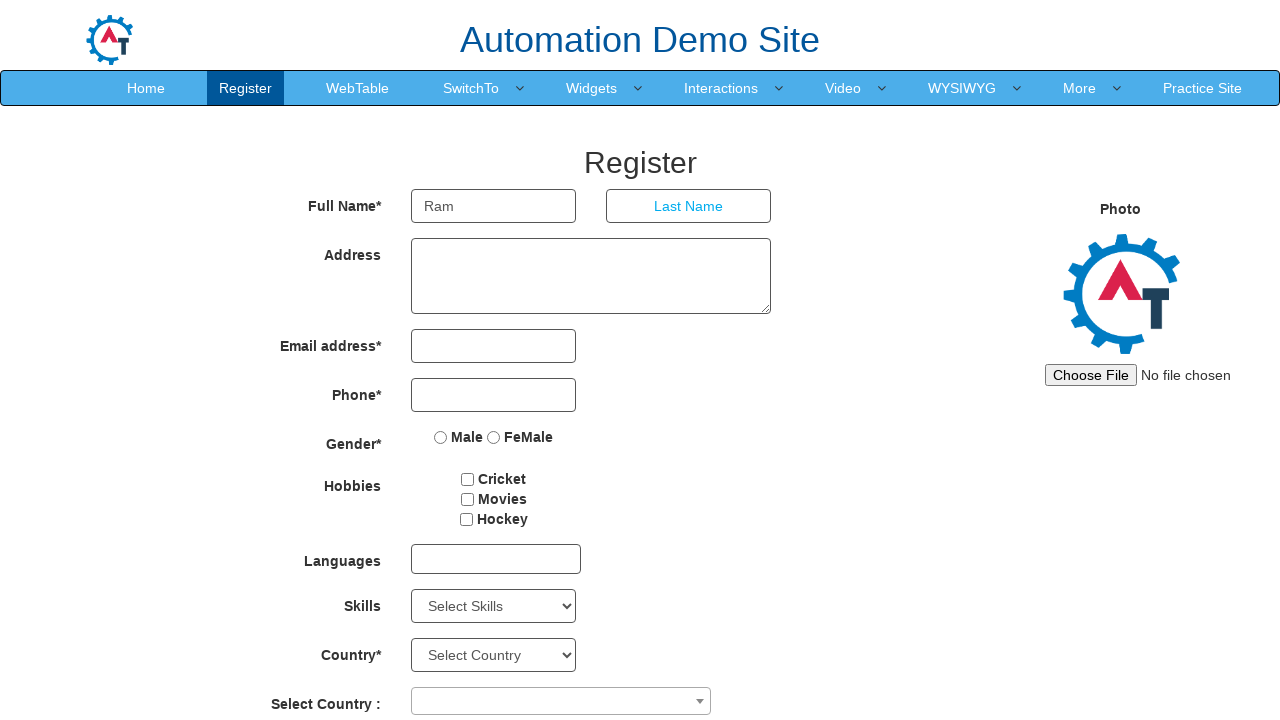

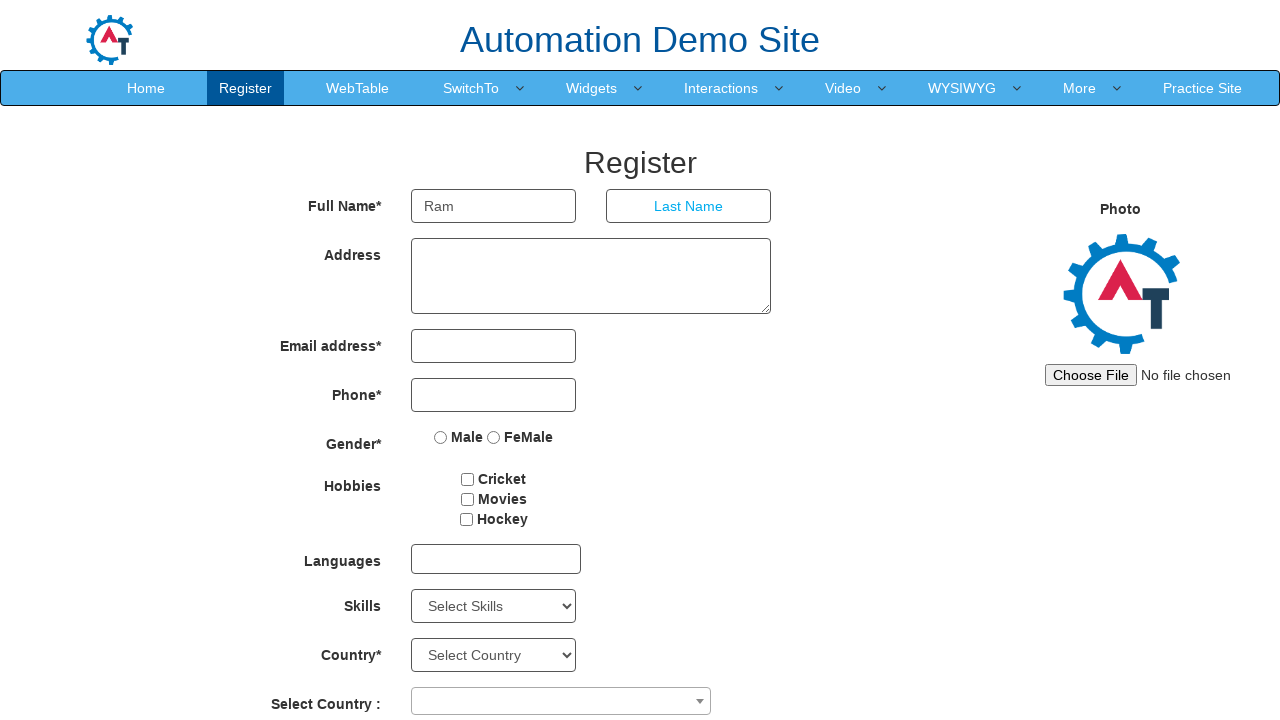